Tests an agent registration form by filling in personal information fields and submitting the form

Starting URL: https://webapps.tekstac.com/Agent_Registration/

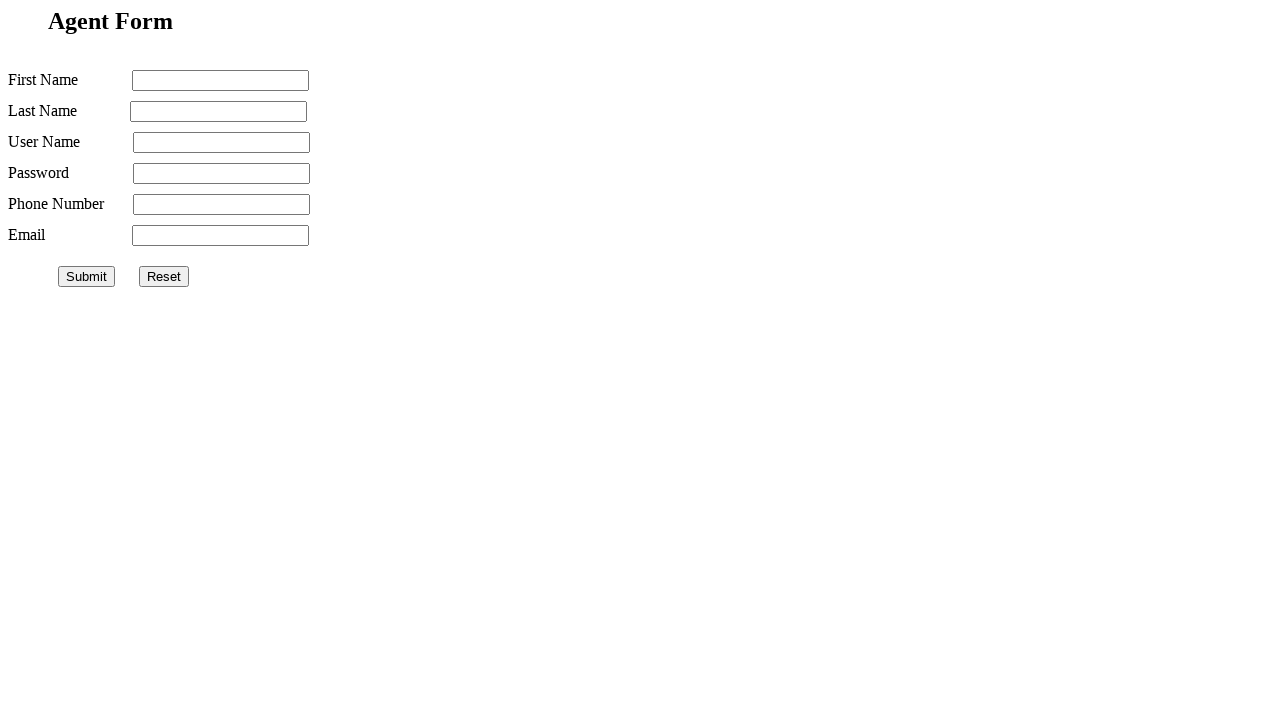

Filled first name field with 'Michael' on xpath=//*[@id="agent-form"]/input[1]
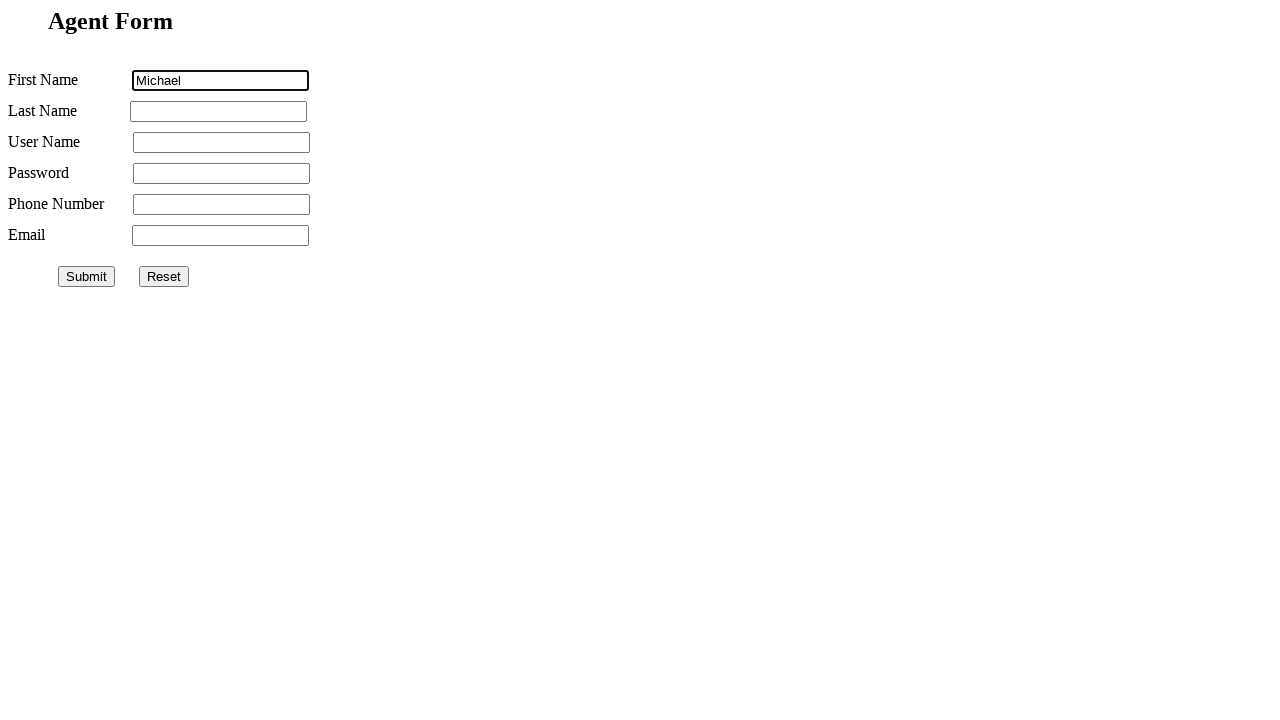

Filled last name field with 'Johnson' on xpath=//*[@id="agent-form"]/input[2]
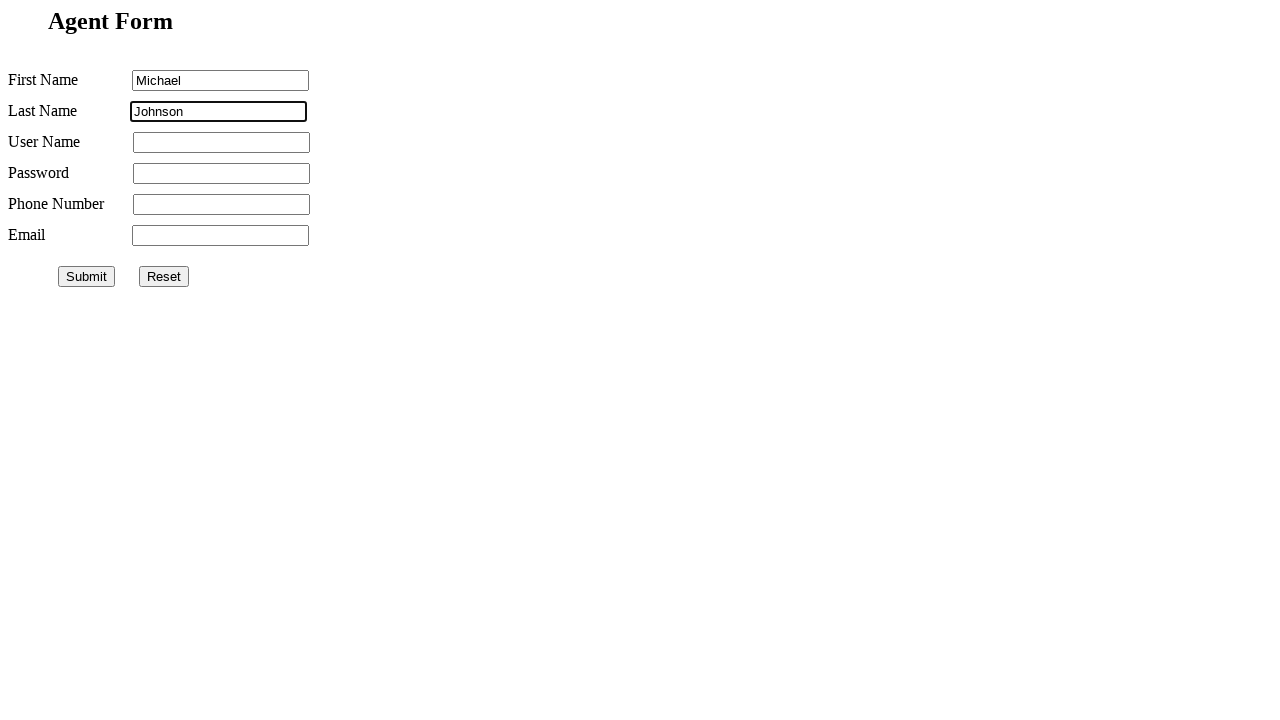

Filled username field with 'MichaelJ2024' on xpath=//*[@id="agent-form"]/input[3]
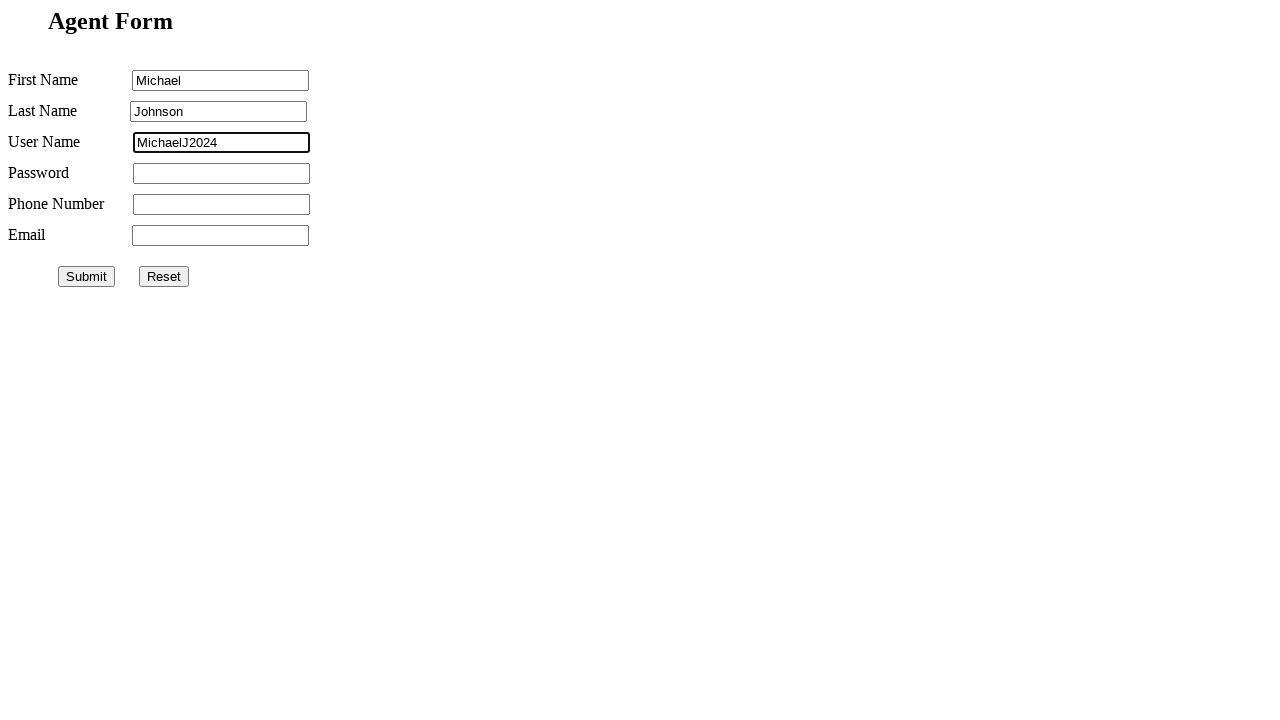

Filled password field with 'secure#456' on xpath=//*[@id="agent-form"]/input[4]
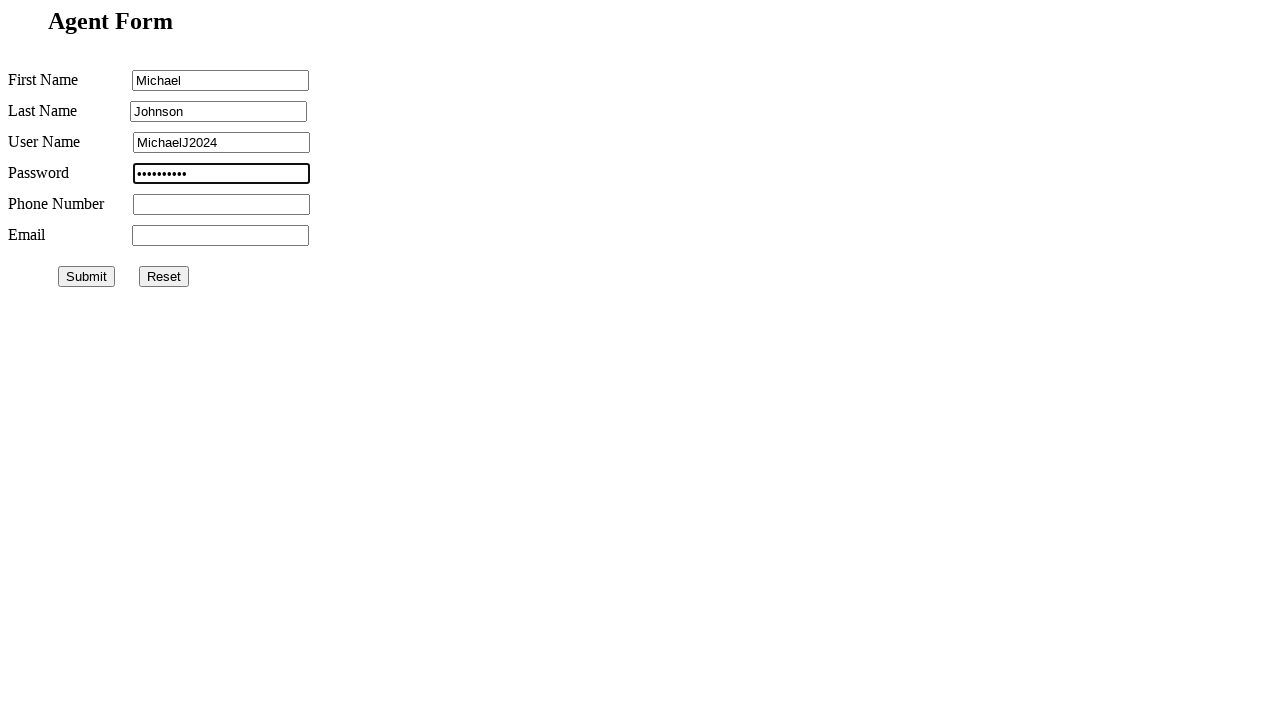

Filled mobile number field with '9123456789' on xpath=//*[@id="agent-form"]/input[5]
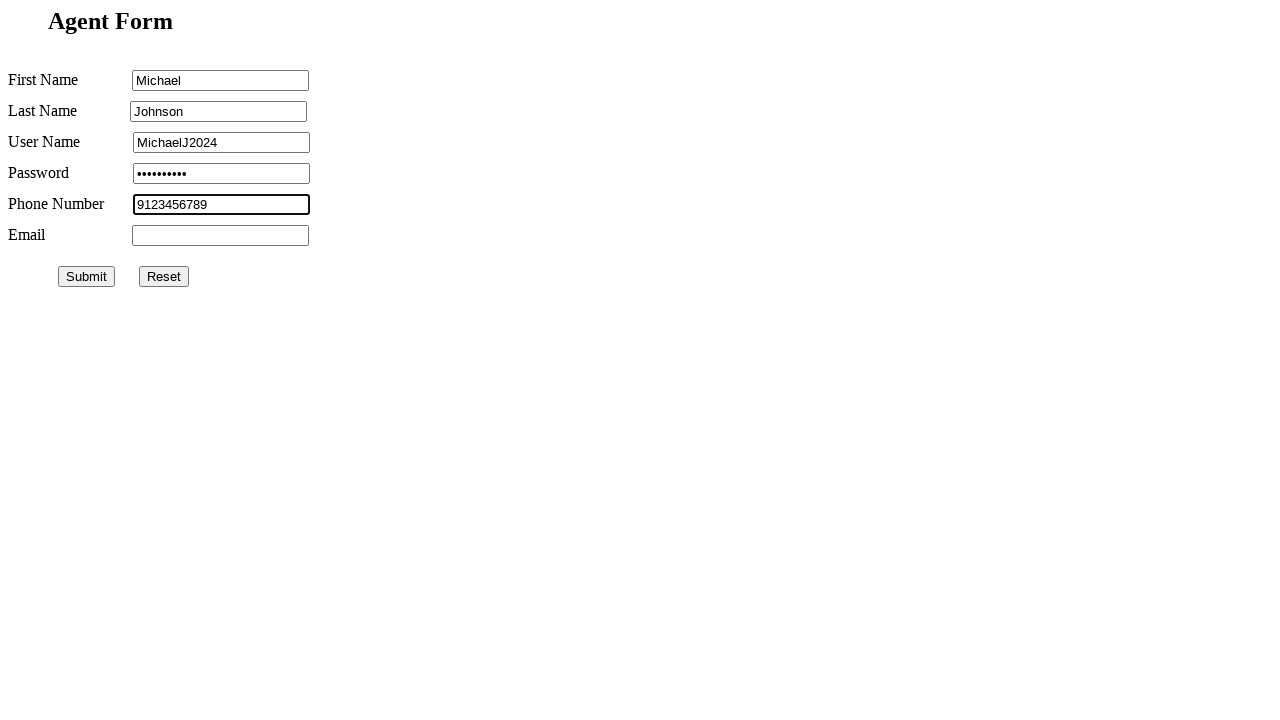

Filled email address field with 'michael.johnson@example.com' on xpath=//*[@id="agent-form"]/input[6]
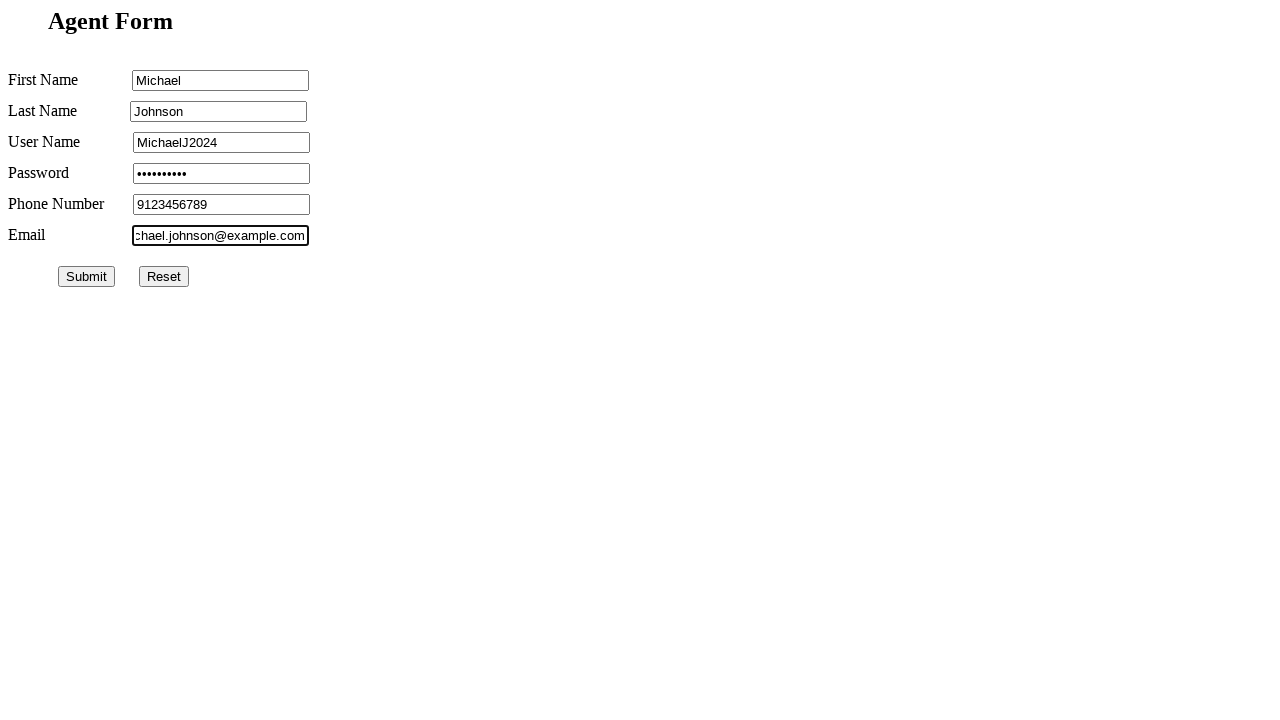

Clicked submit button to register agent at (86, 276) on xpath=//*[@id="submit"]
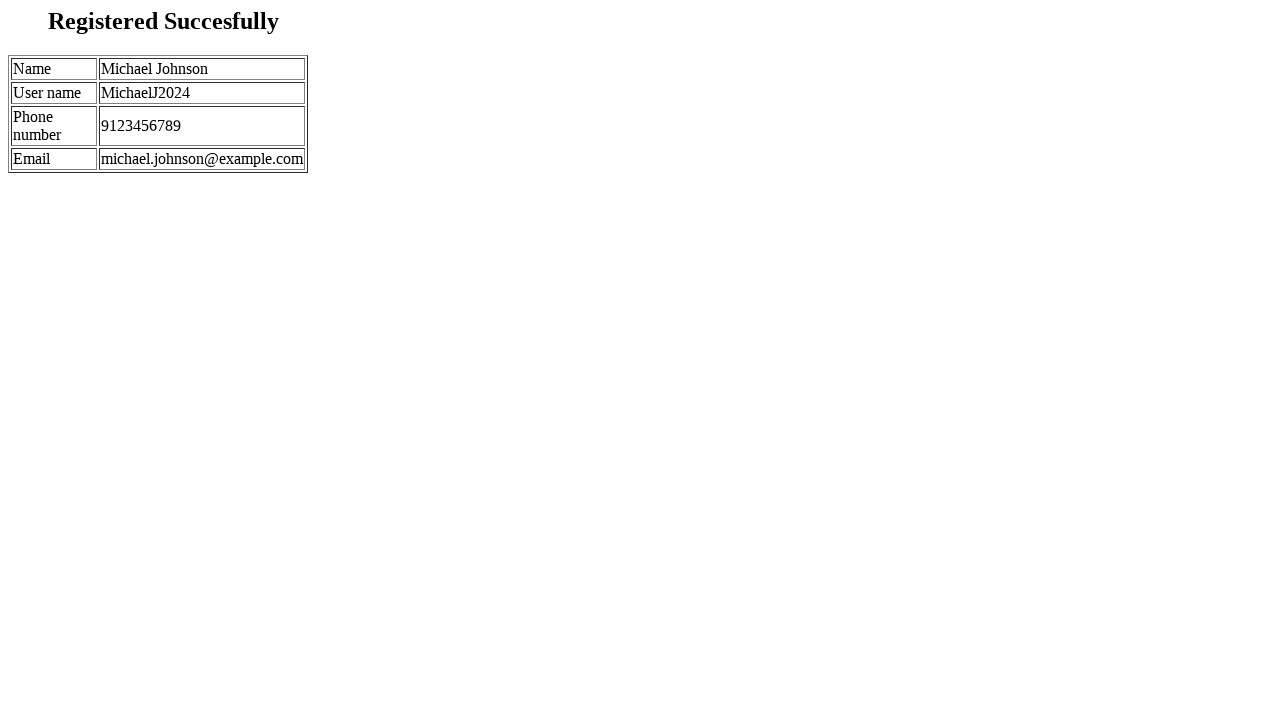

Agent registration form submitted and results table appeared
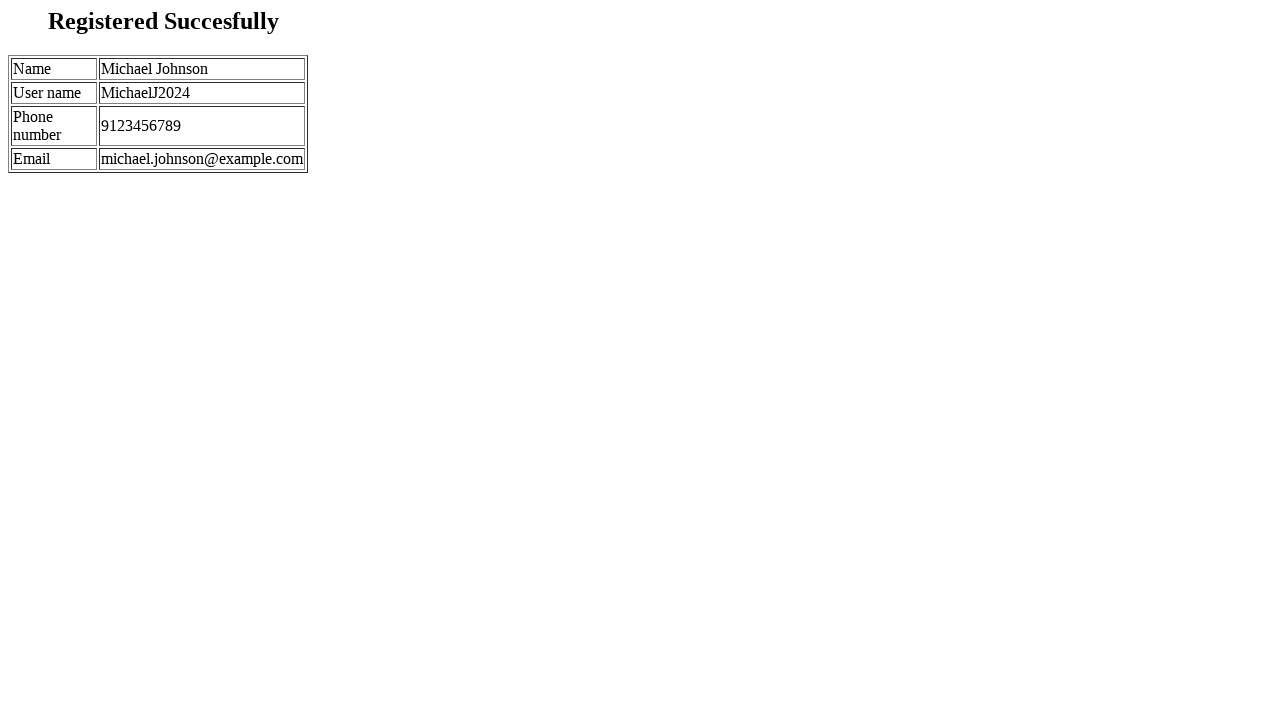

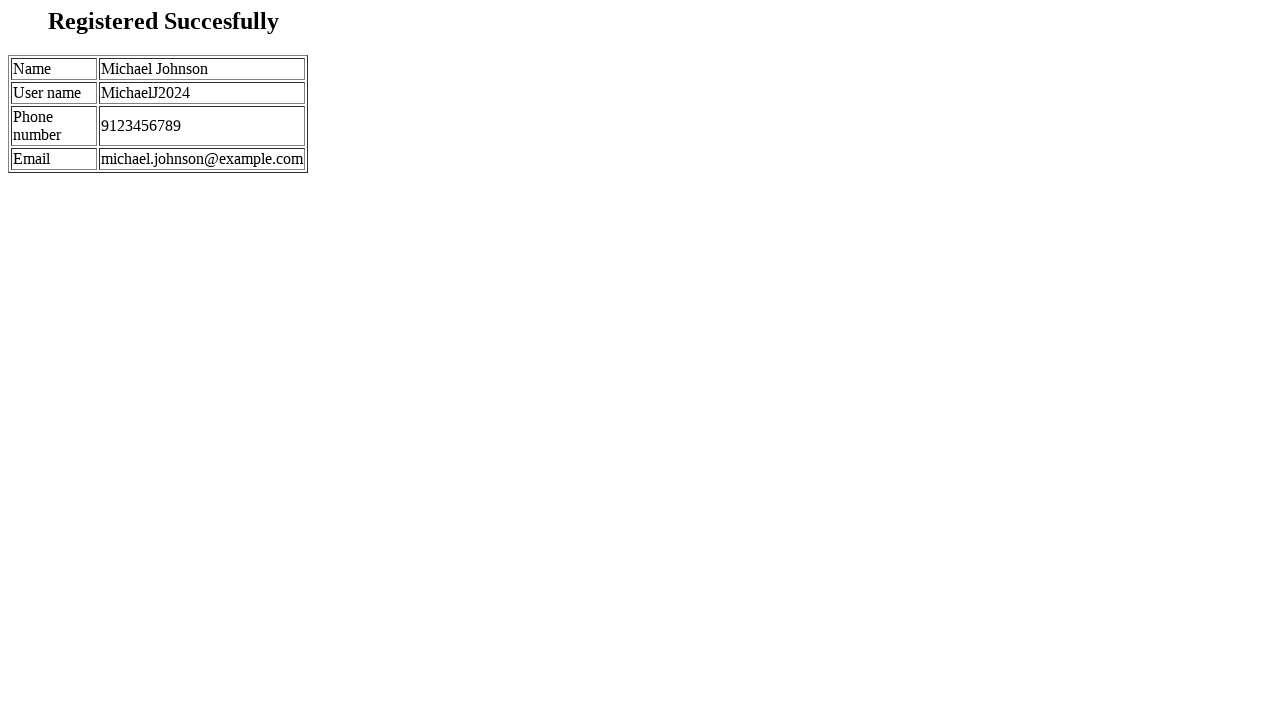